Demonstrates dropdown menu interaction by navigating to W3Schools CSS dropdown tutorial page and clicking on the dropdown button element.

Starting URL: http://www.w3schools.com/howto/howto_css_dropdown.asp

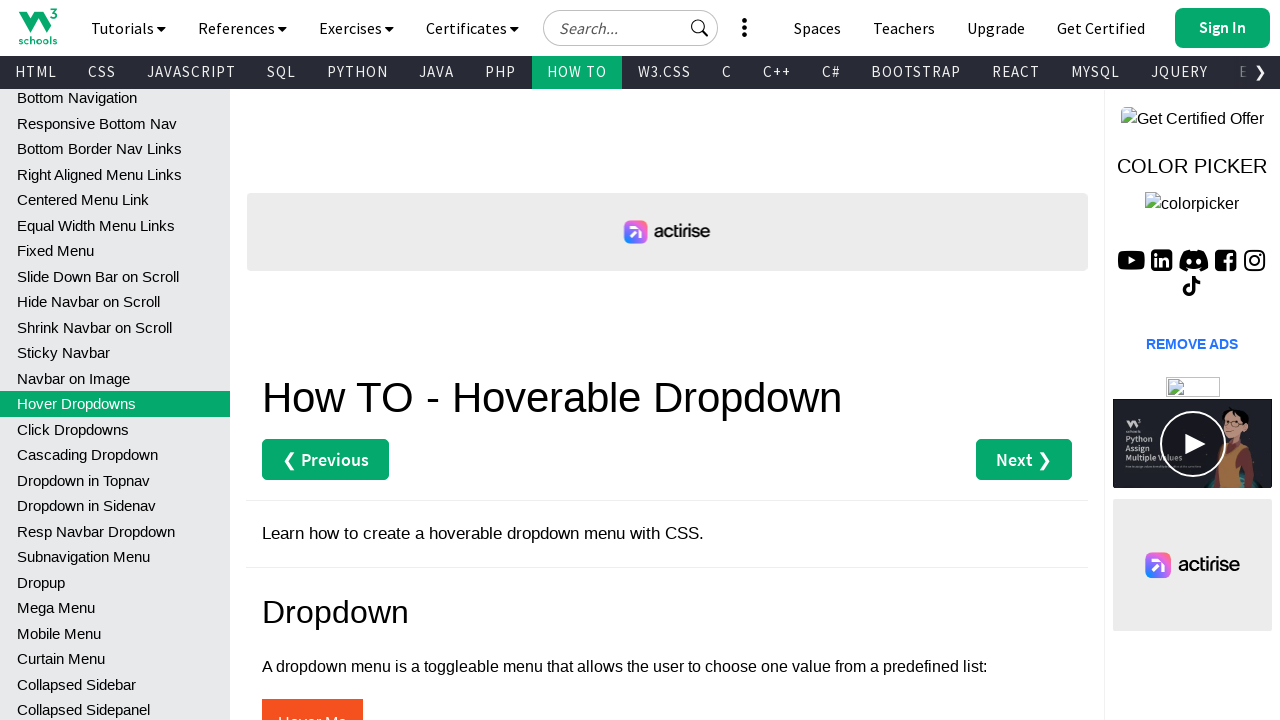

Navigated to W3Schools CSS dropdown tutorial page
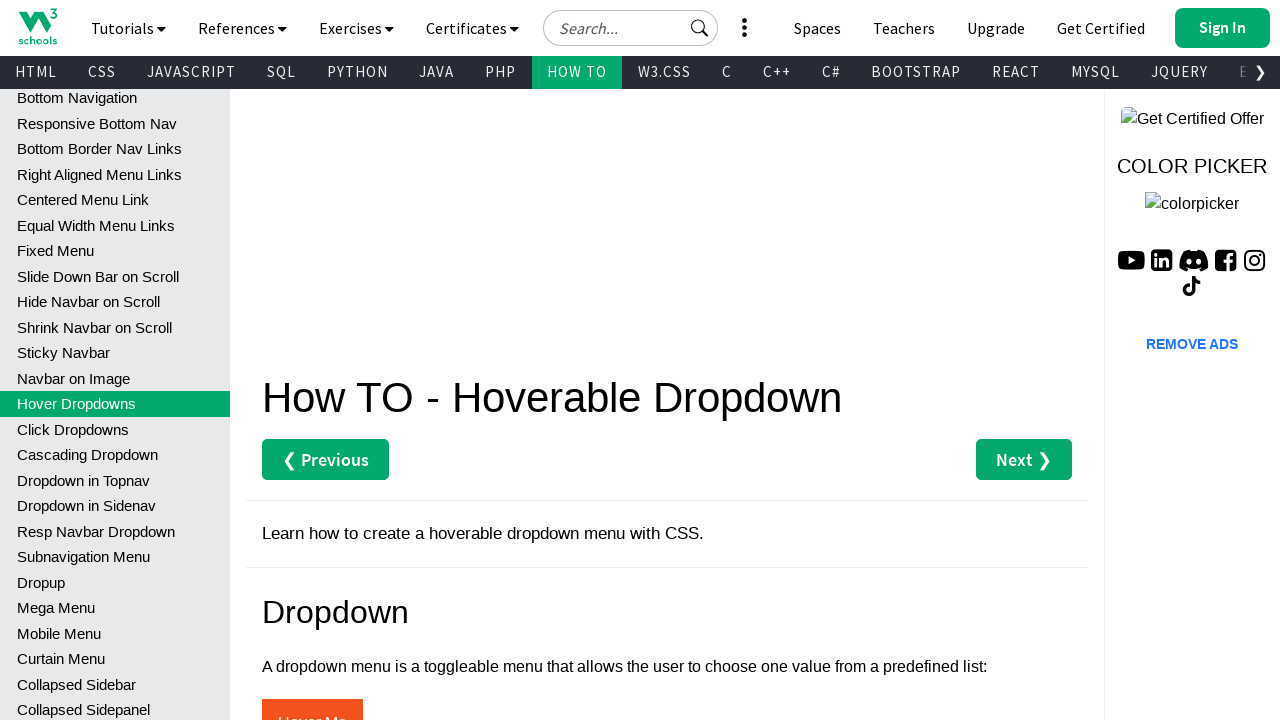

Clicked dropdown button to open the dropdown menu at (312, 696) on .dropbtn
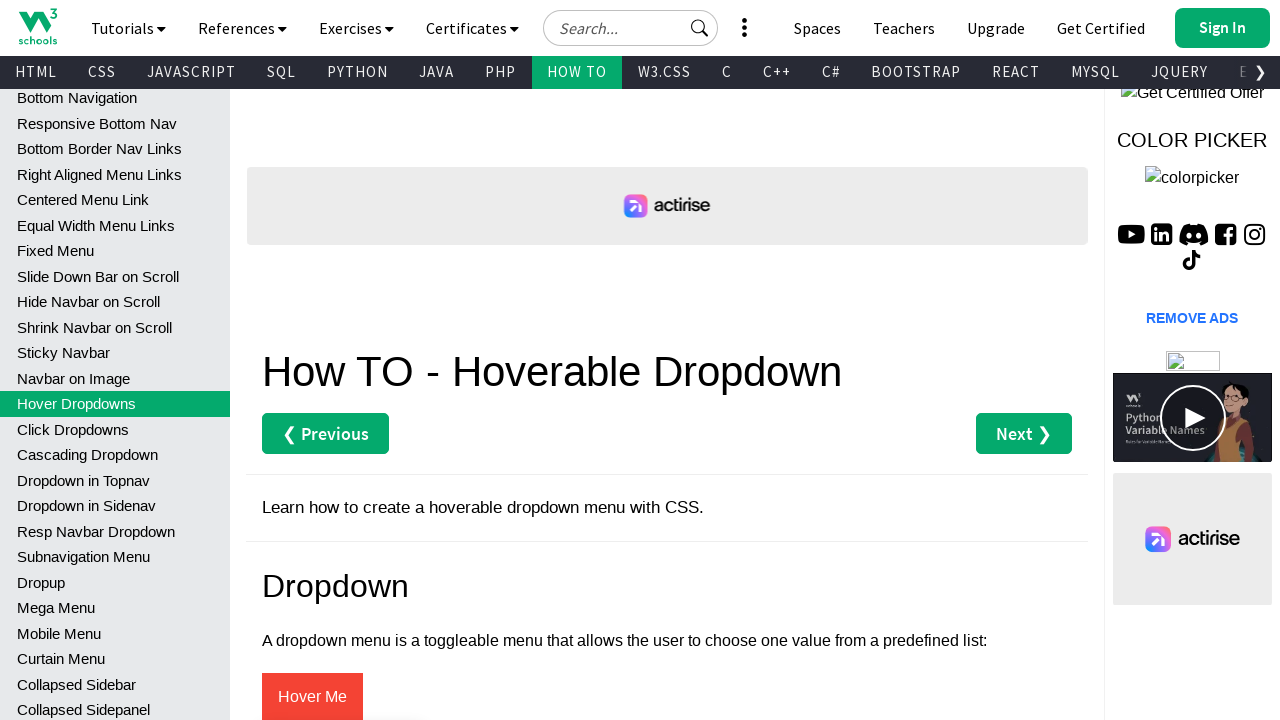

Waited for dropdown animation to complete
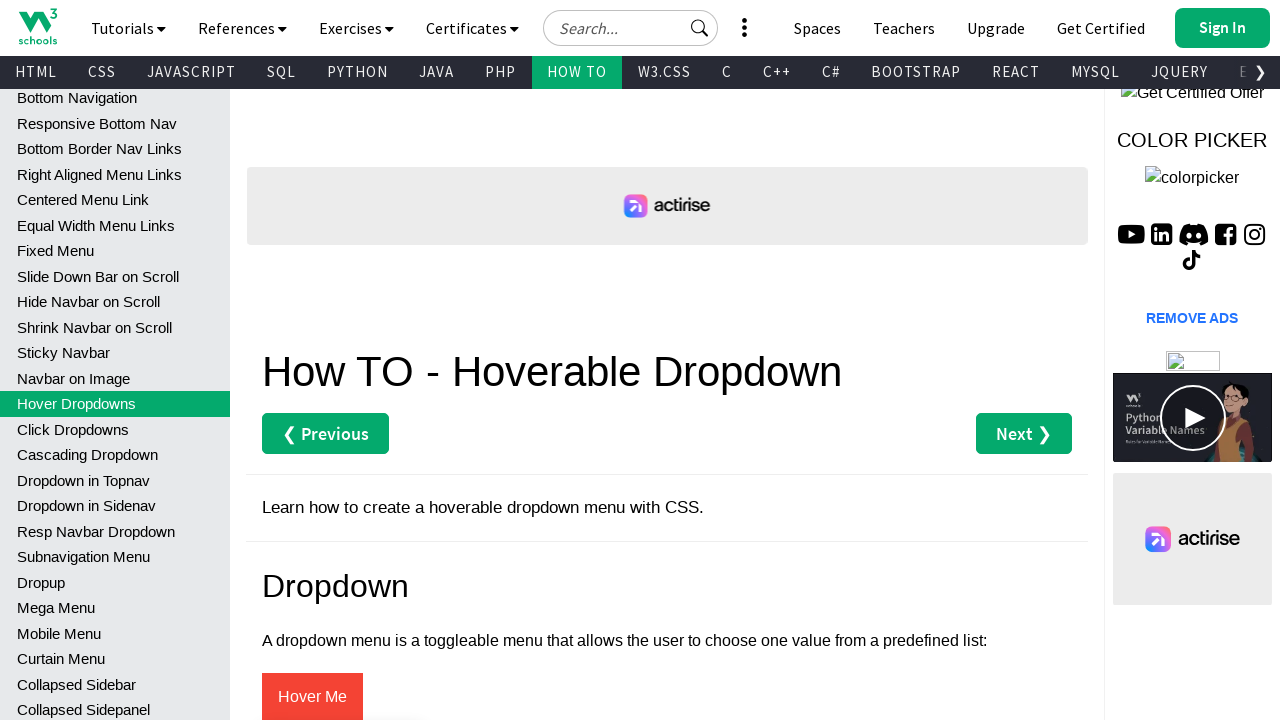

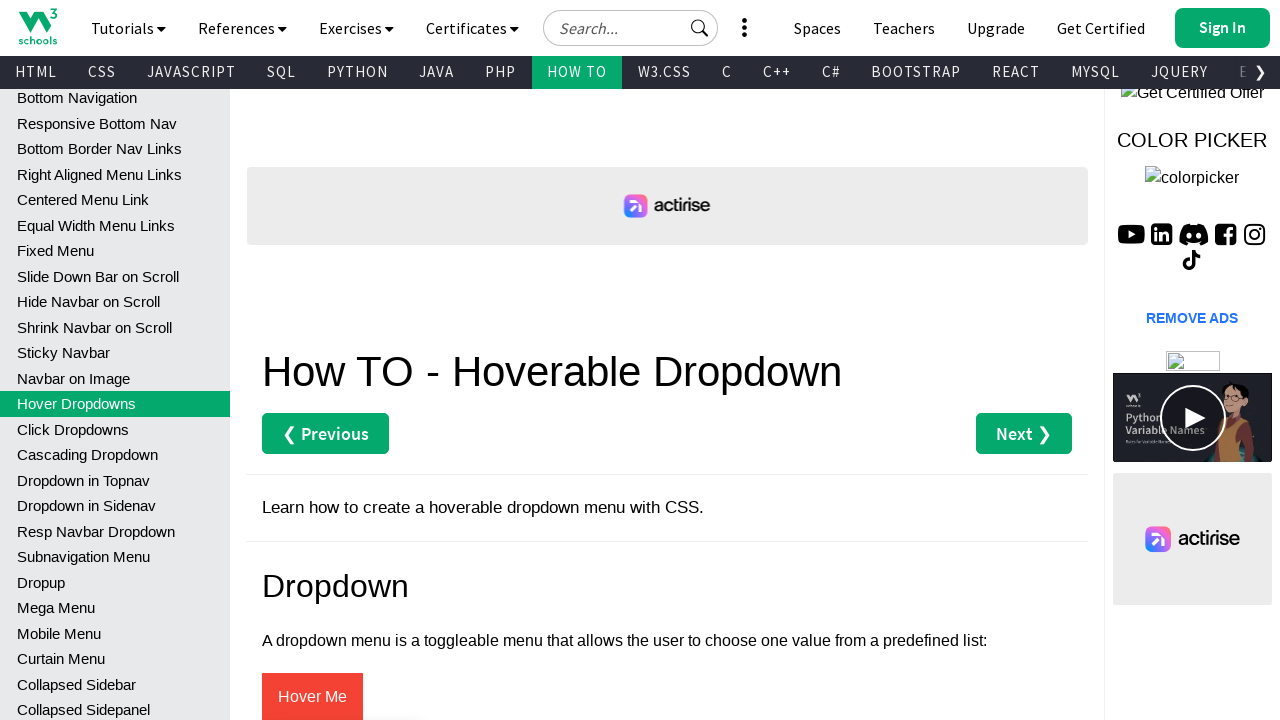